Tests the drag and drop functionality on jQuery UI by dragging an element onto a drop target within the demo iframe

Starting URL: https://jqueryui.com/droppable/

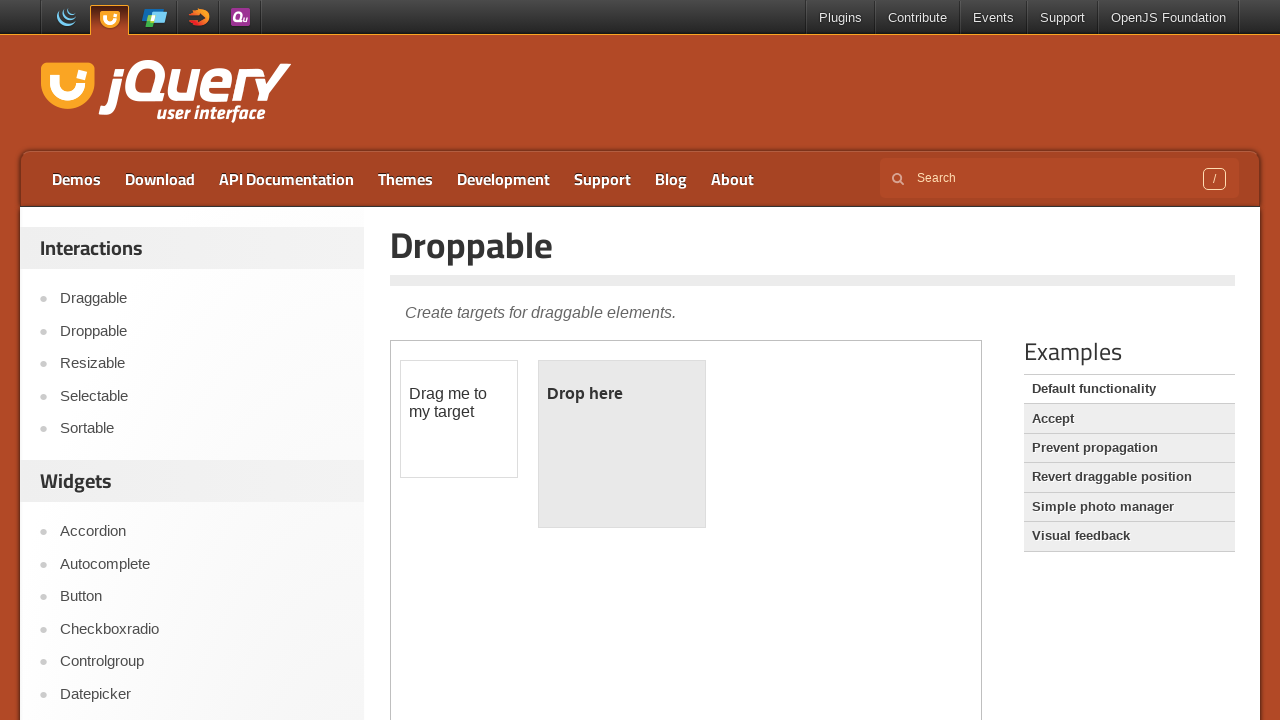

Located demo iframe
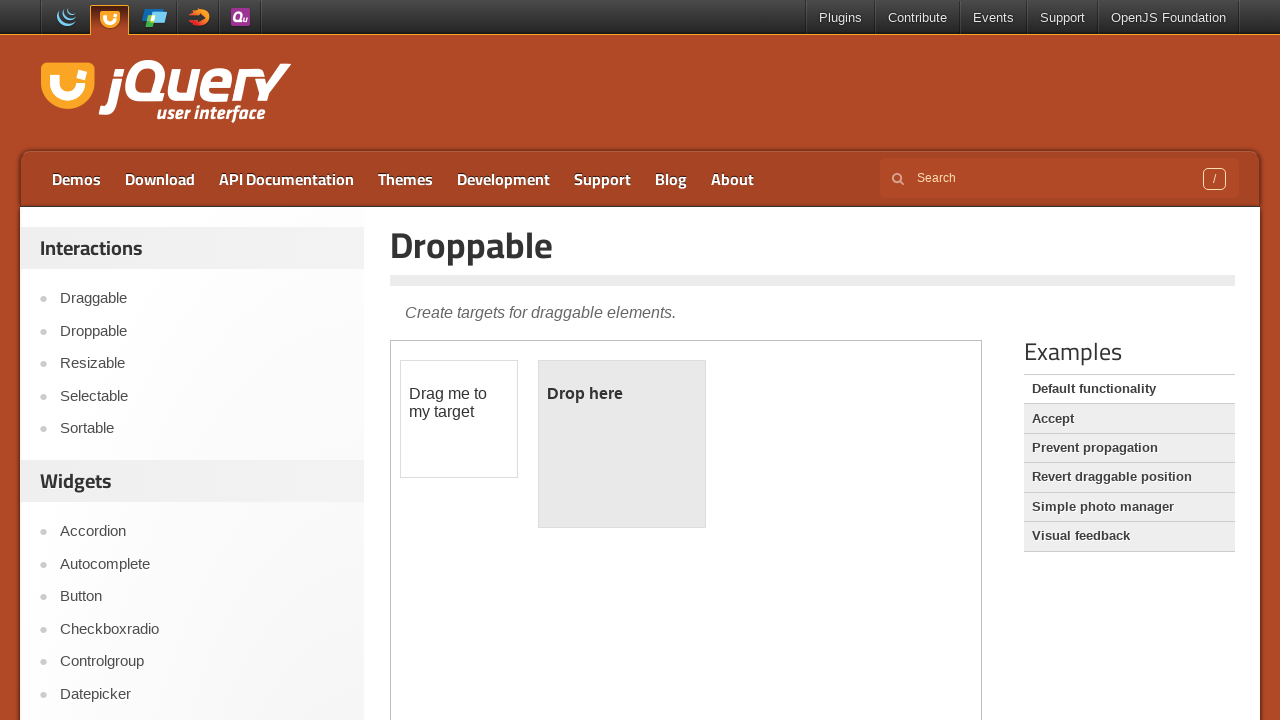

Located draggable element
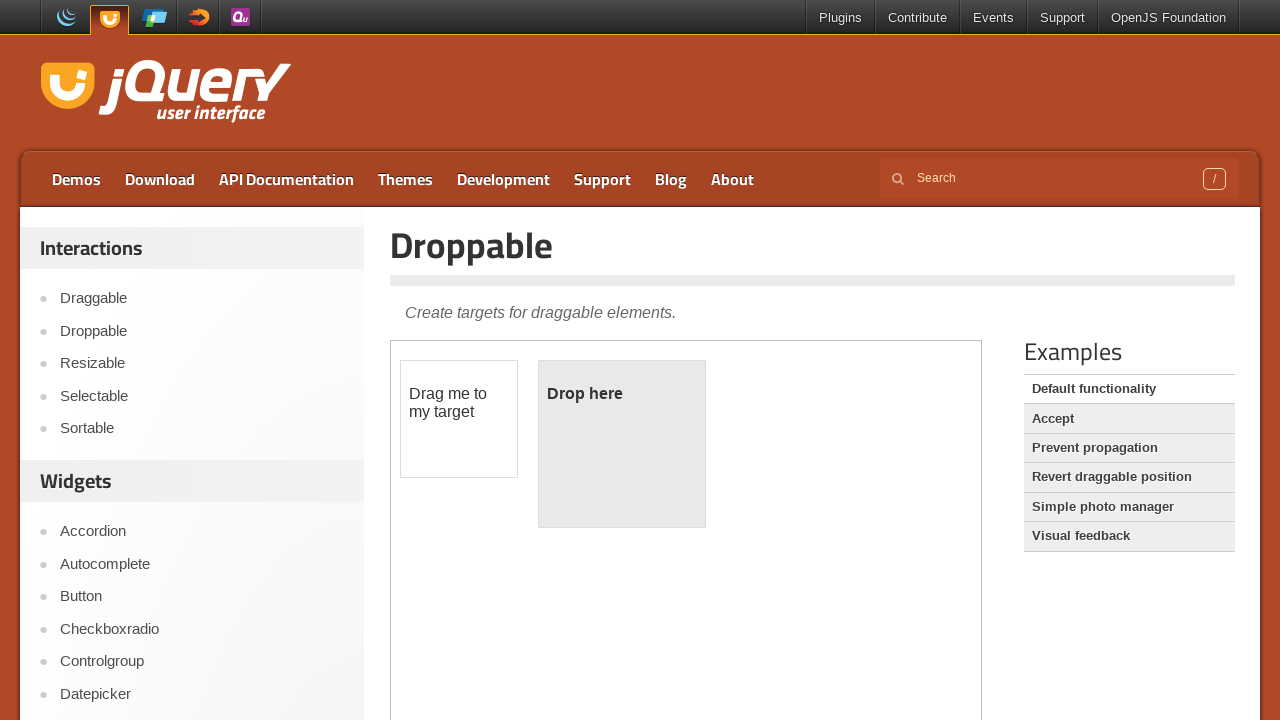

Located drop target element
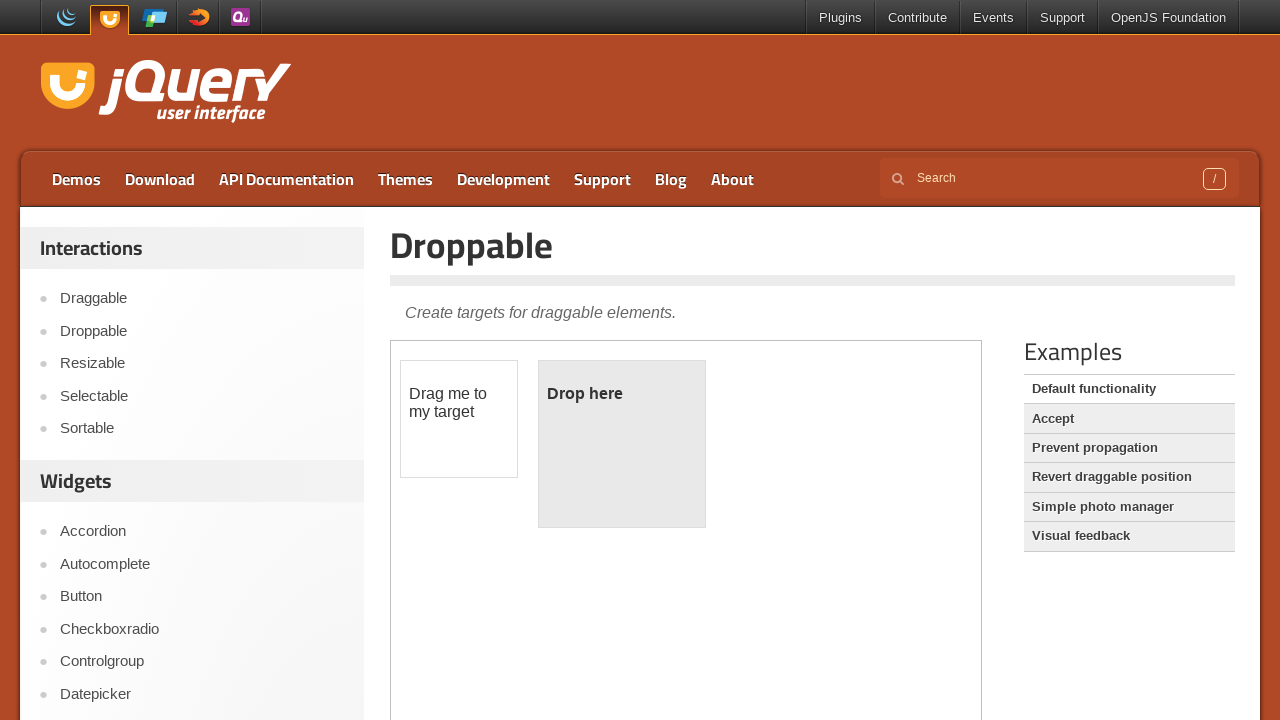

Dragged element onto drop target at (622, 444)
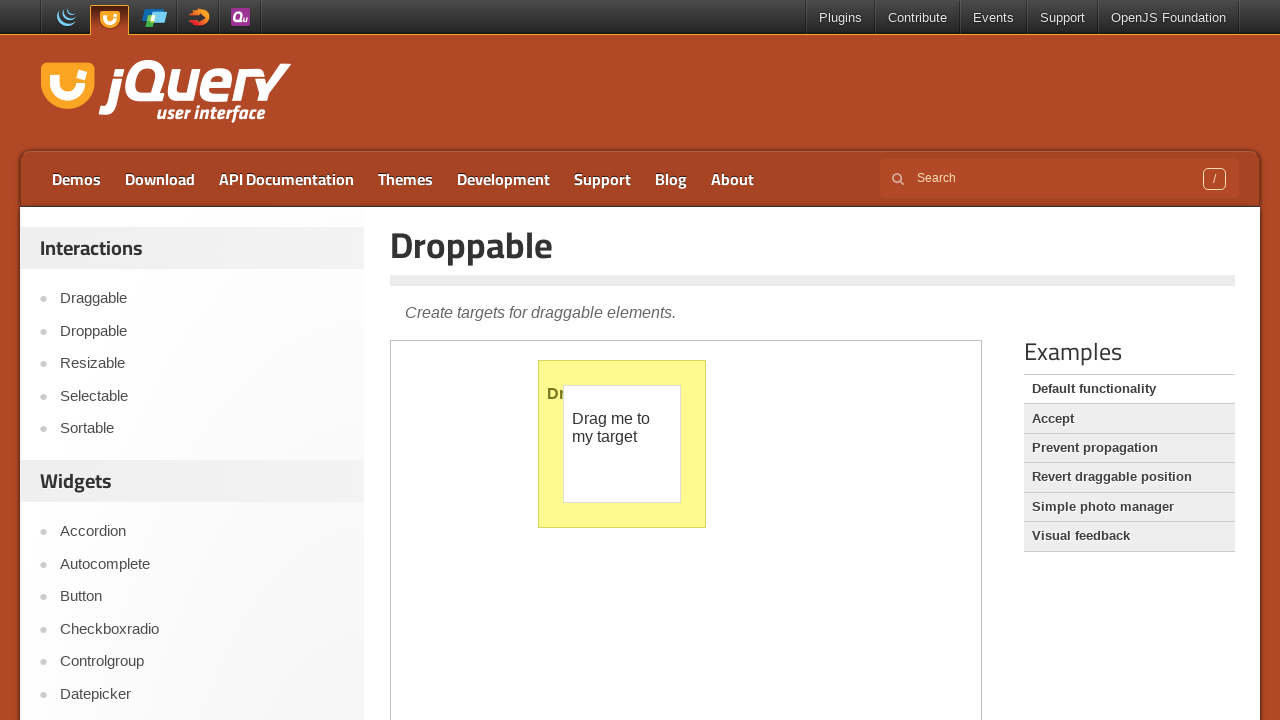

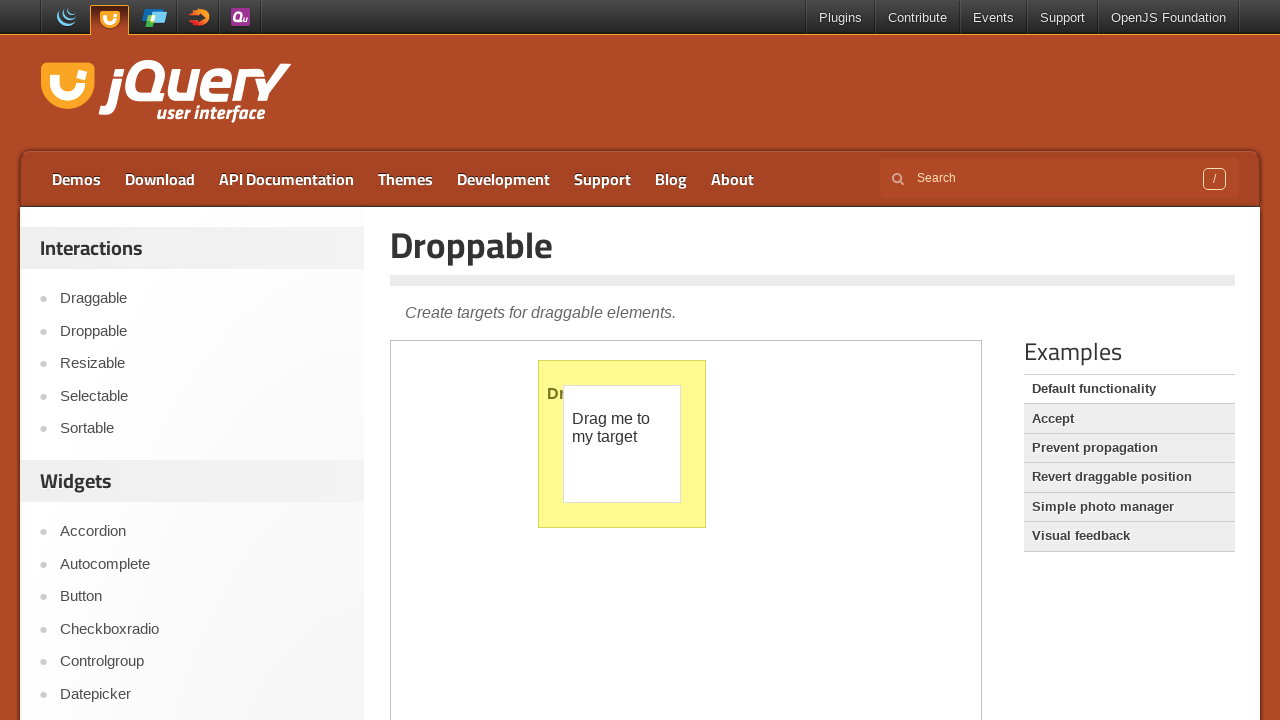